Tests dynamic dropdown functionality on a flight booking practice site by selecting departure city (Bengaluru) and destination city (Chennai) from cascading dropdowns.

Starting URL: https://rahulshettyacademy.com/dropdownsPractise/

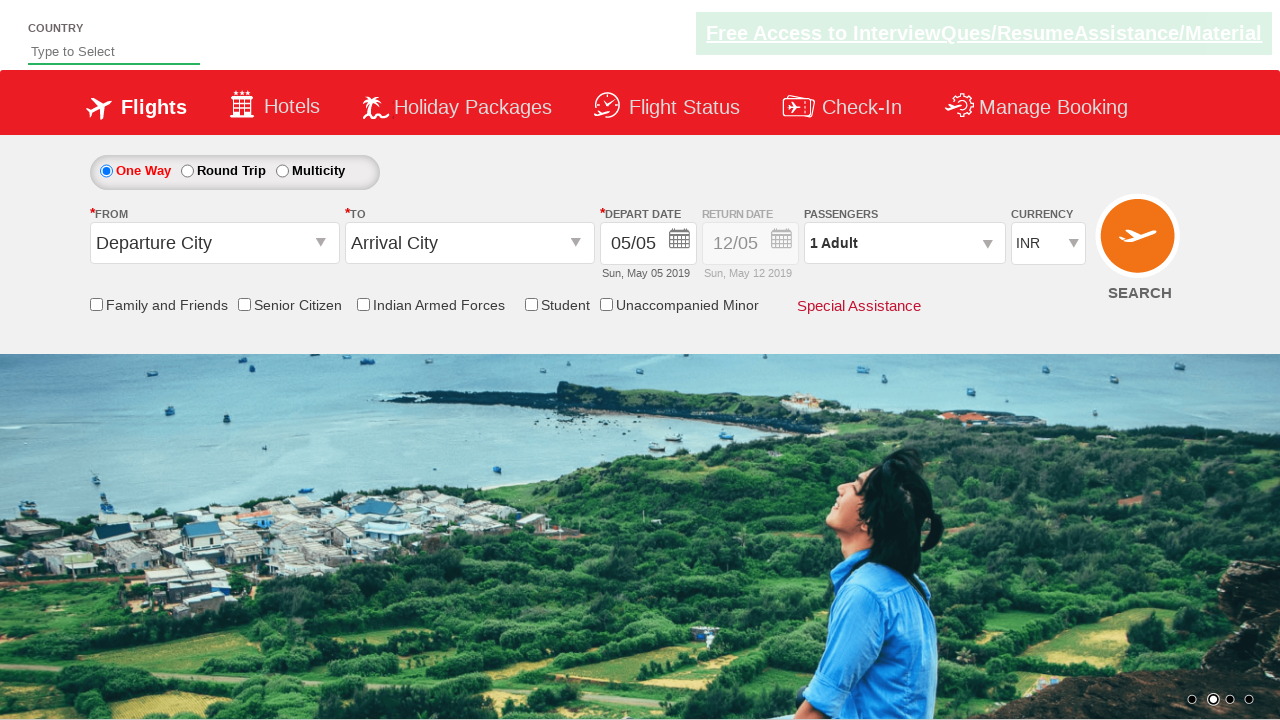

Clicked on the Departure City dropdown to open it at (214, 243) on input#ctl00_mainContent_ddl_originStation1_CTXT
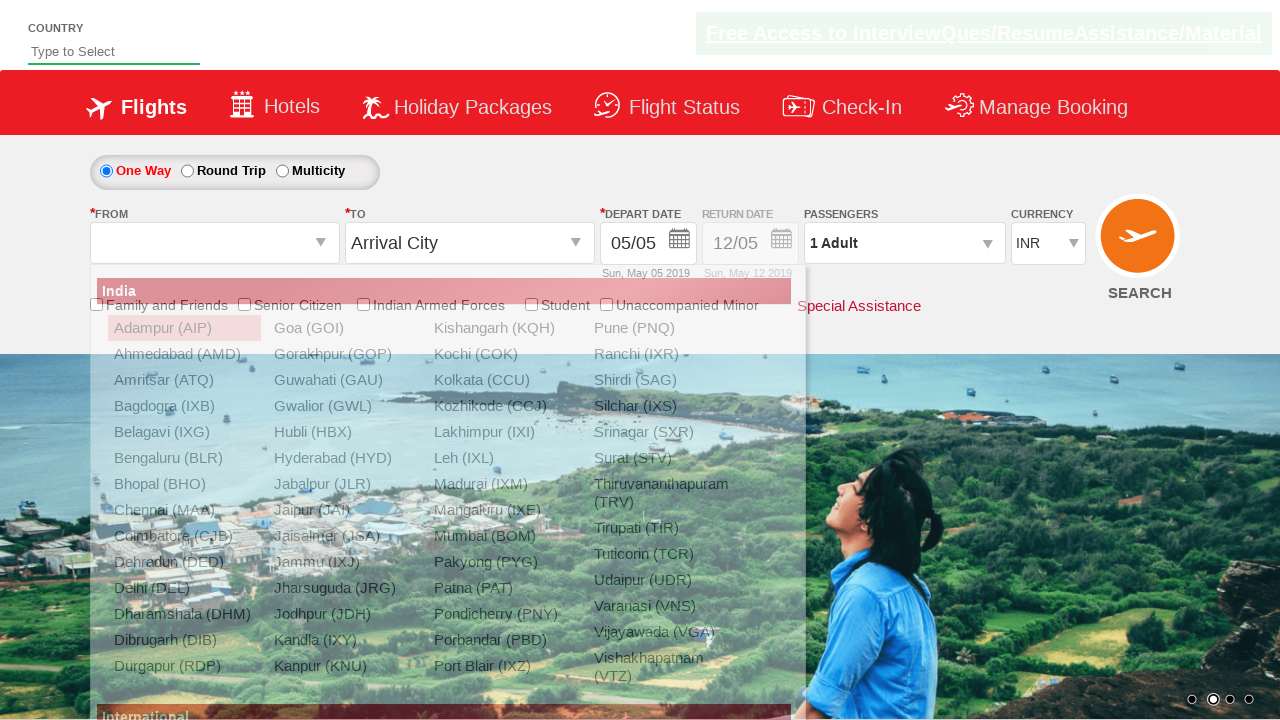

Selected Bengaluru (BLR) from the departure dropdown at (184, 458) on a[text='Bengaluru (BLR)']
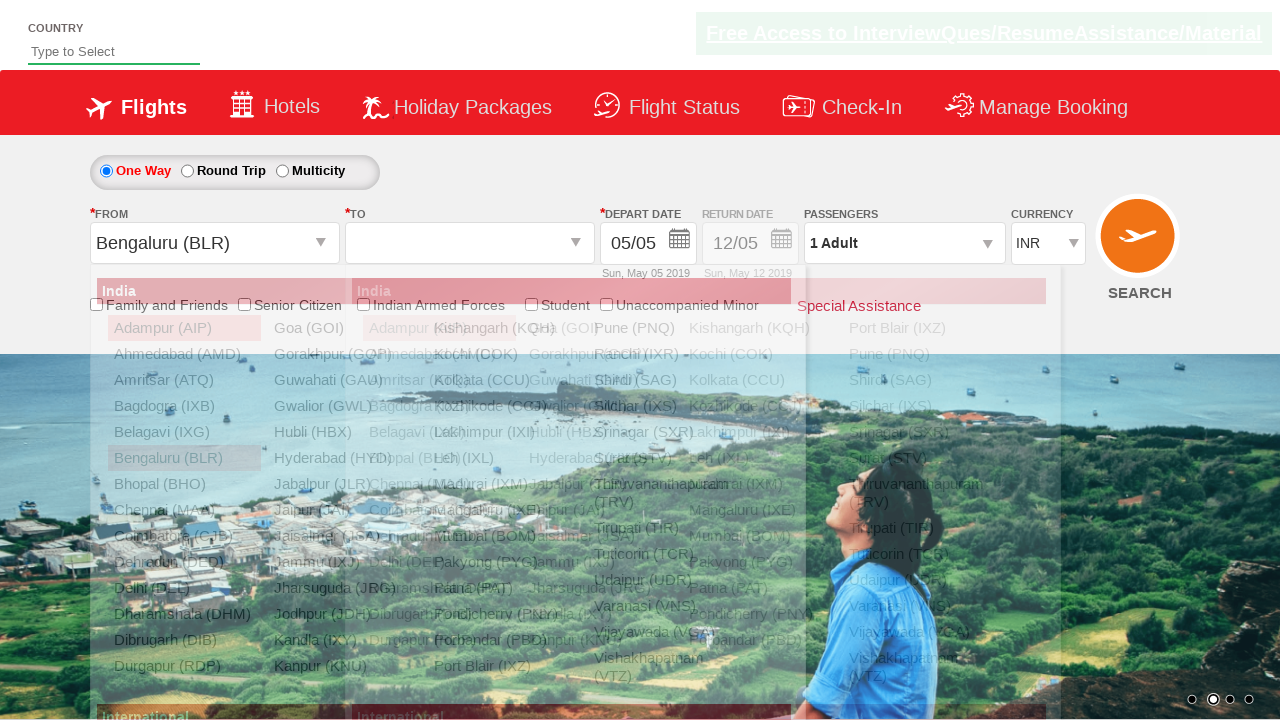

Waited for the destination dropdown to become active
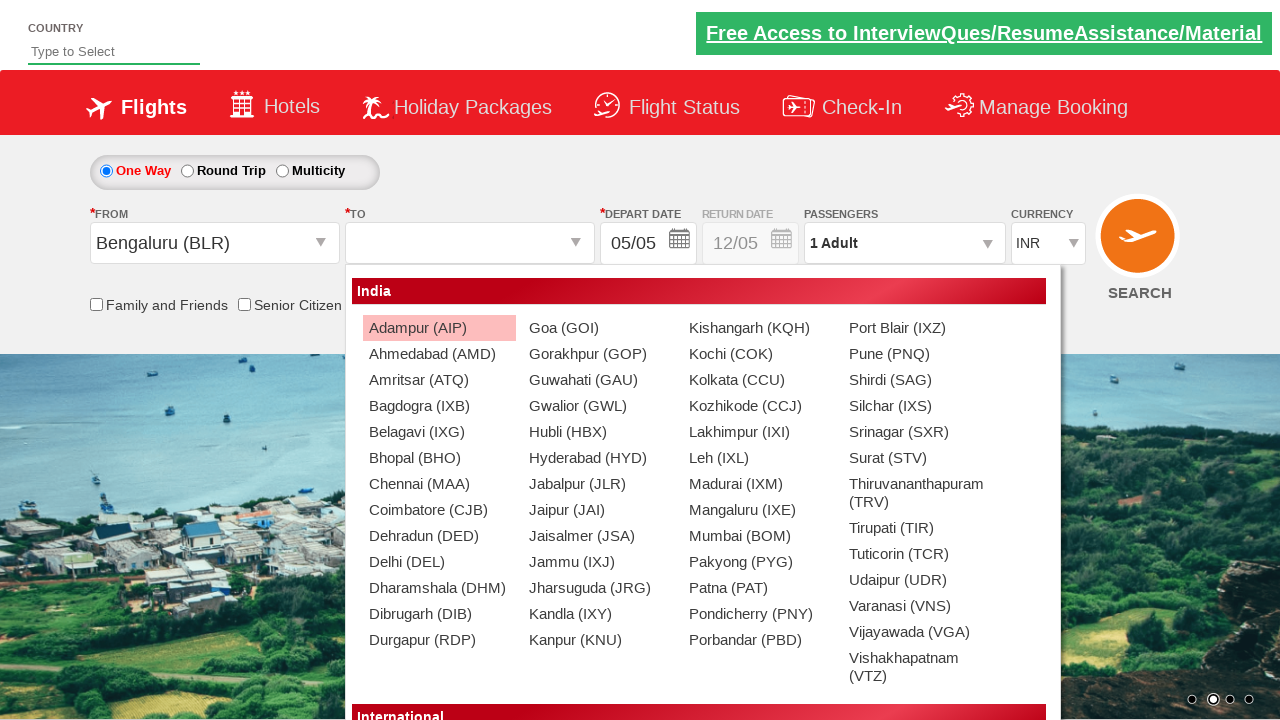

Selected Chennai (MAA) from the destination dropdown at (439, 484) on (//a[@value='MAA'])[2]
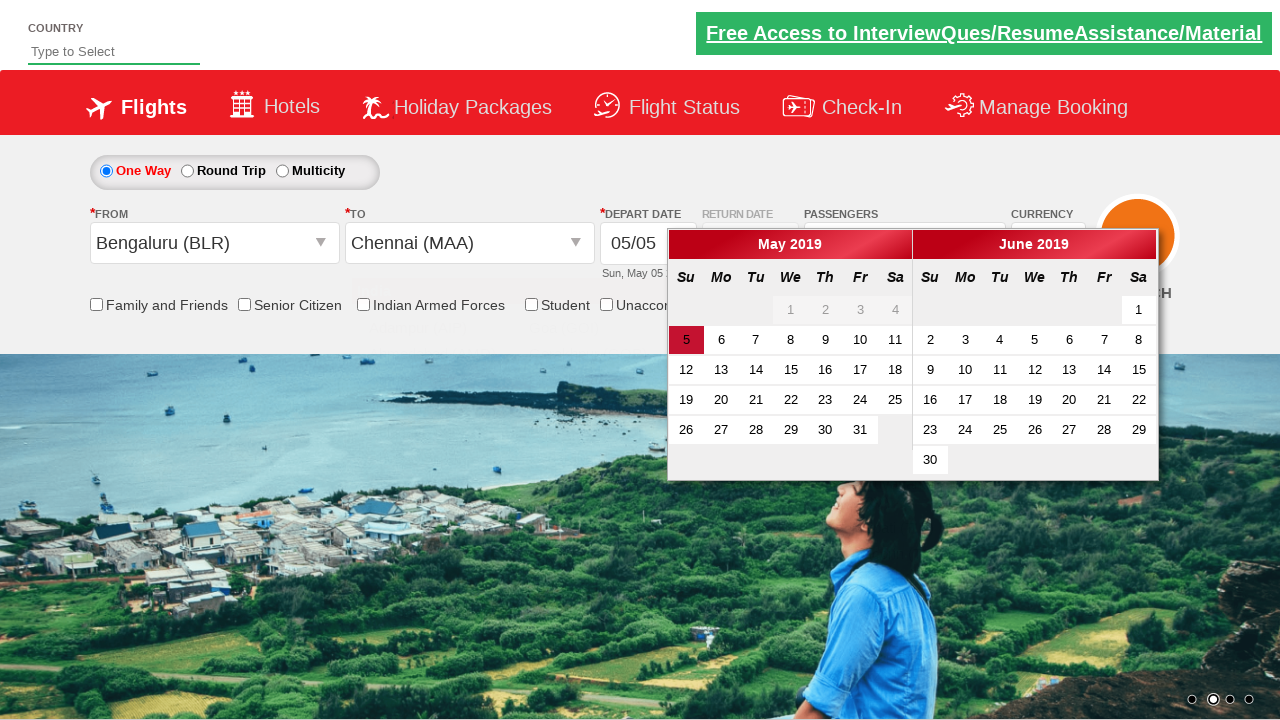

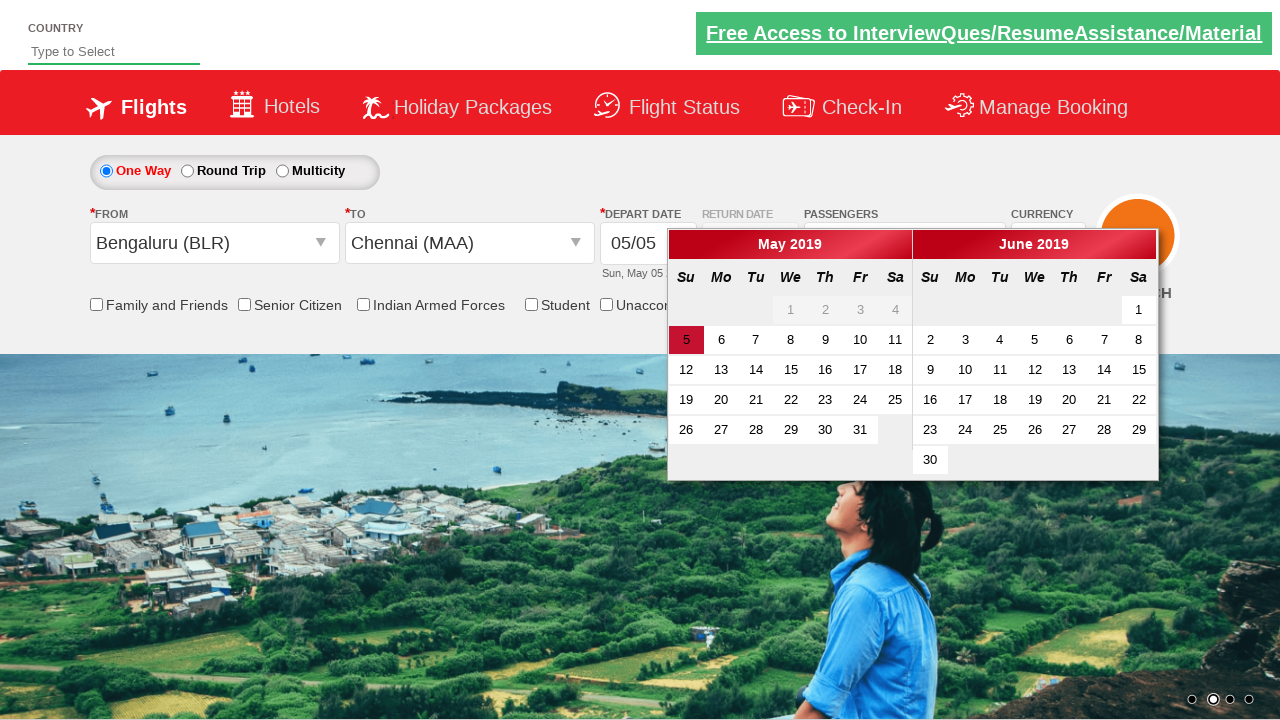